Tests keyboard shortcuts functionality by entering text in the first textarea, selecting all text with Ctrl+A, copying with Ctrl+C, navigating to the second textarea with Tab, and pasting with Ctrl+V

Starting URL: https://text-compare.com

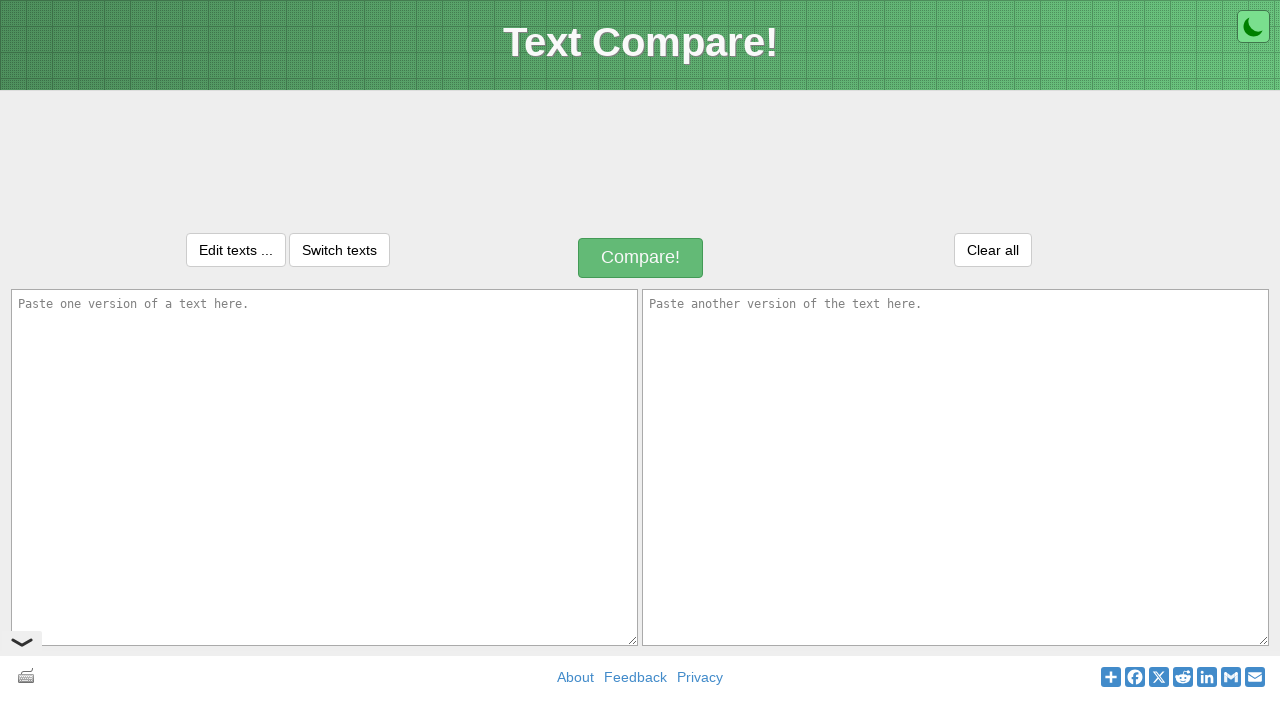

Entered 'Welcome to GBU' in the first textarea on textarea#inputText1
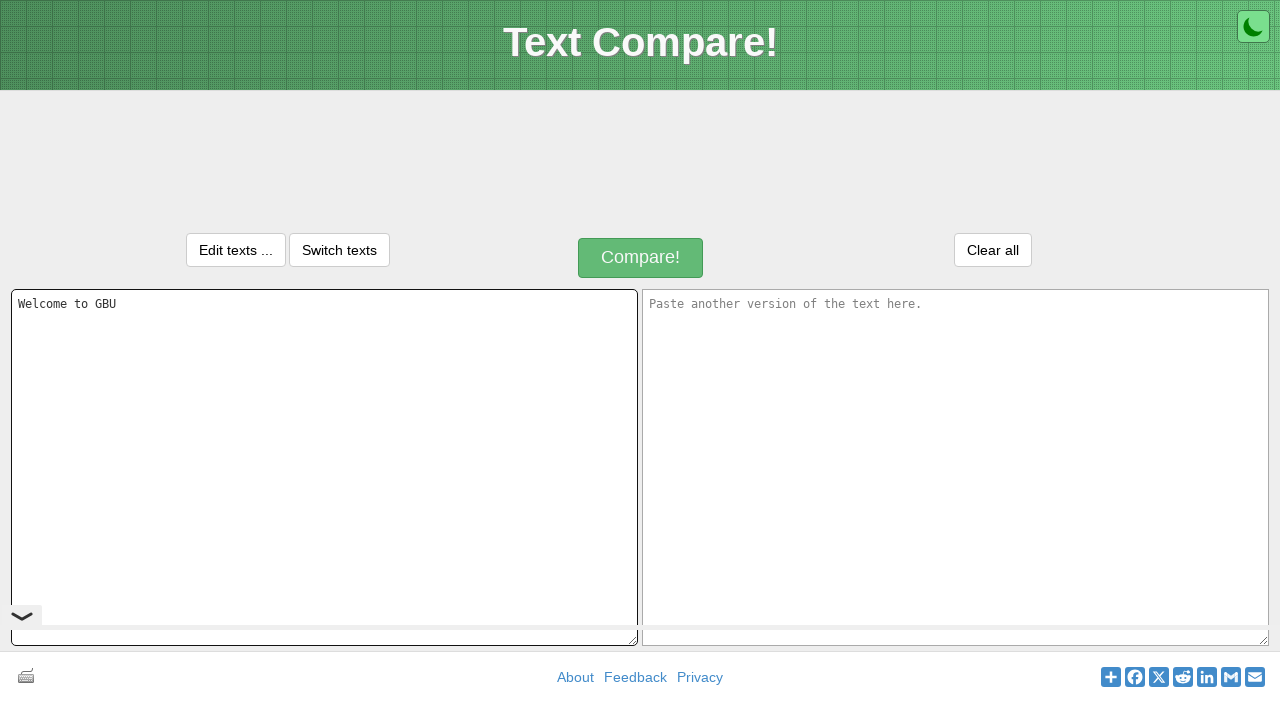

Selected all text in first textarea with Ctrl+A
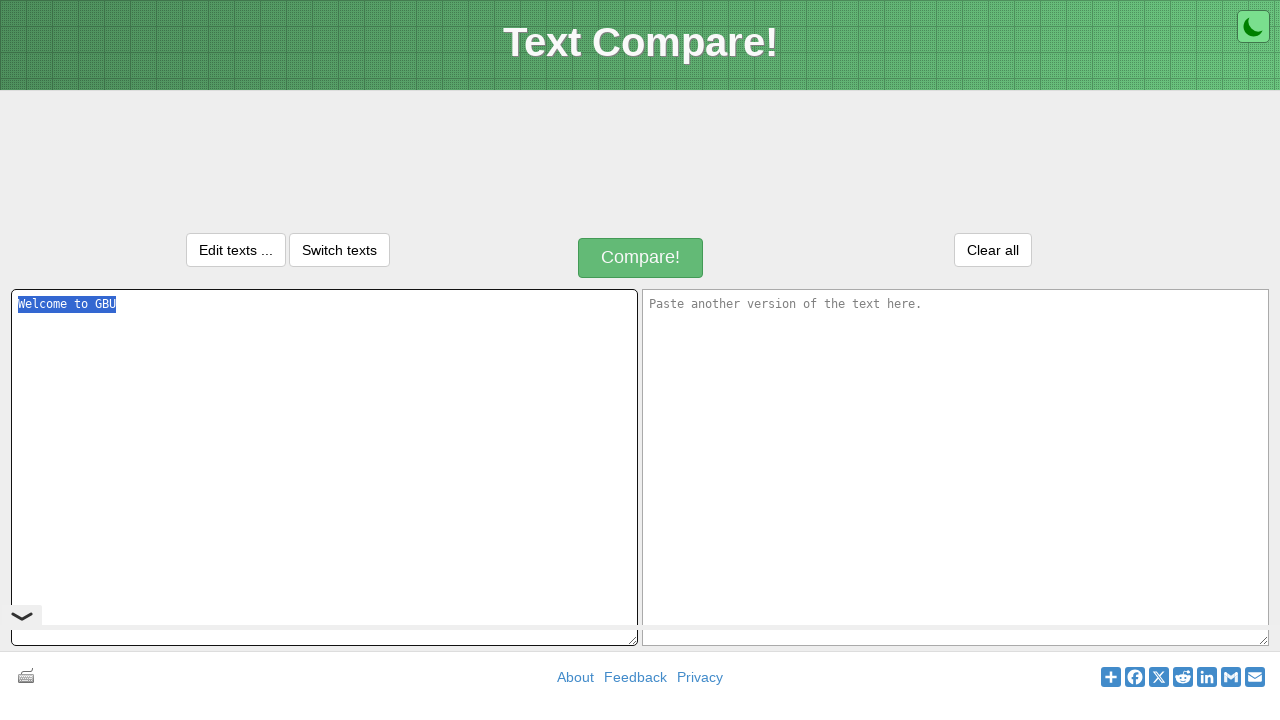

Copied selected text with Ctrl+C
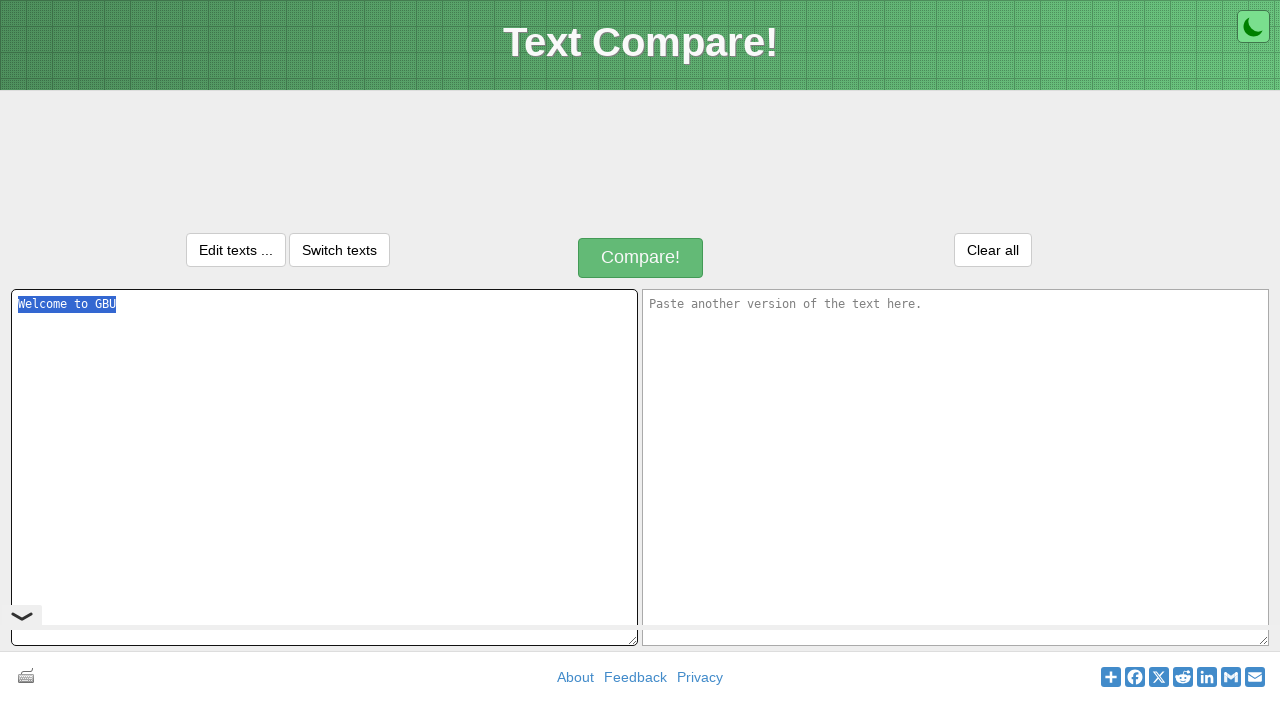

Navigated to second textarea with Tab key
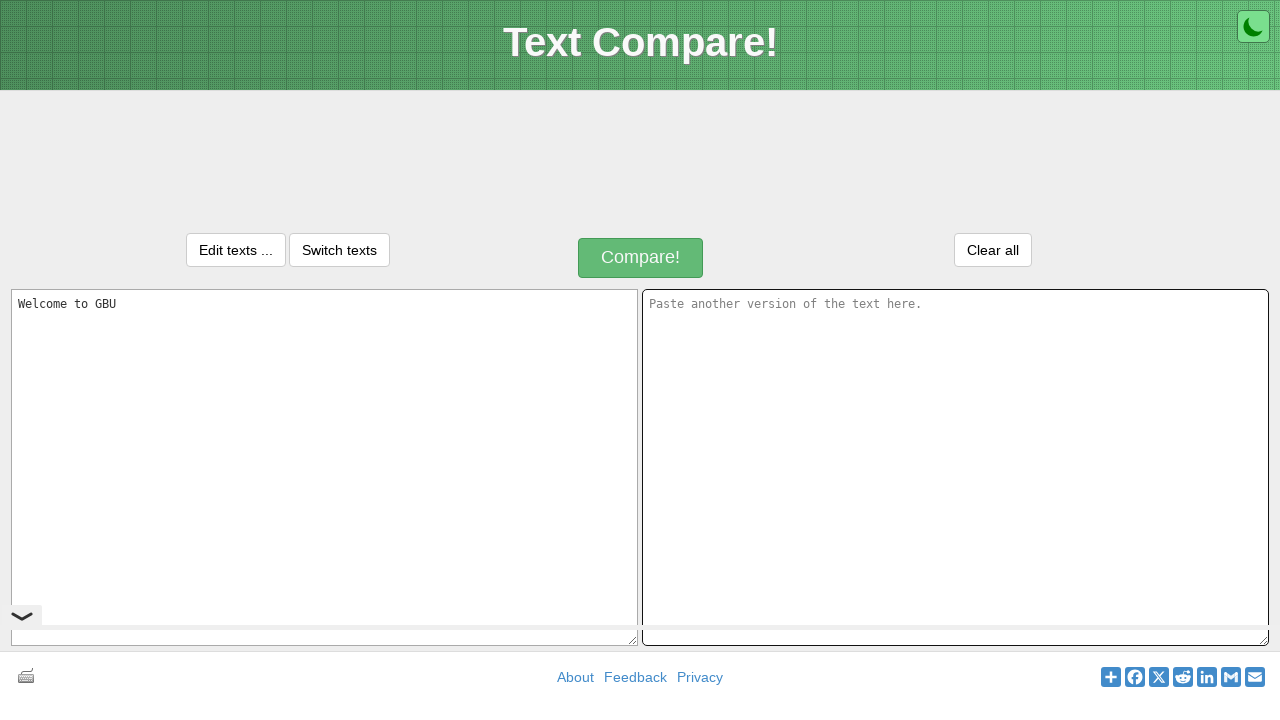

Pasted text into second textarea with Ctrl+V
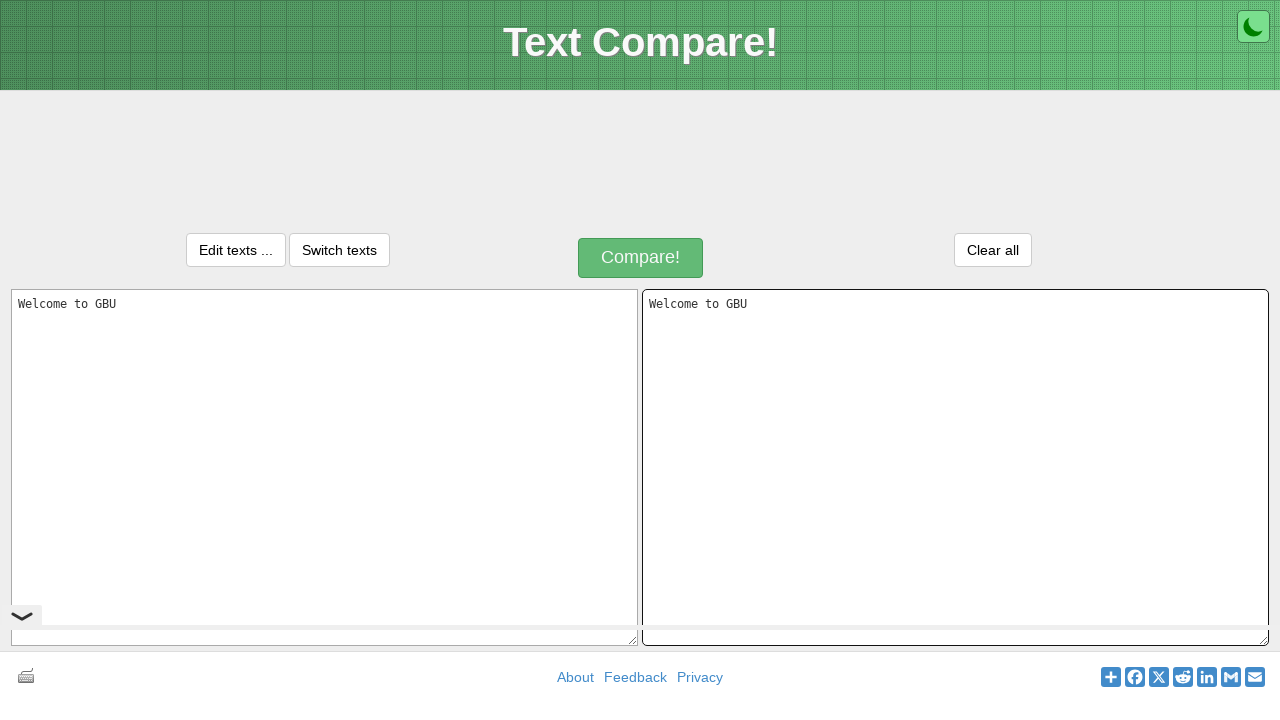

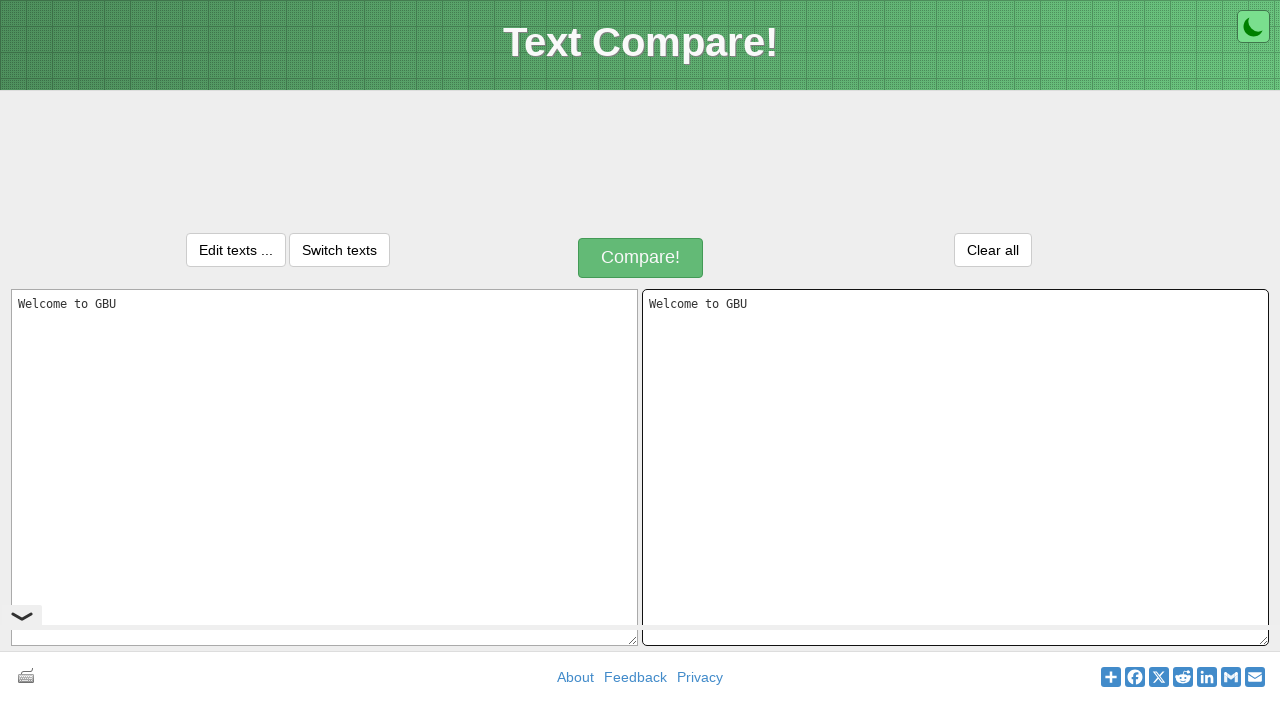